Tests the AngularJS homepage by typing a name into an input field and verifying the greeting text updates correctly via data binding

Starting URL: http://www.angularjs.org

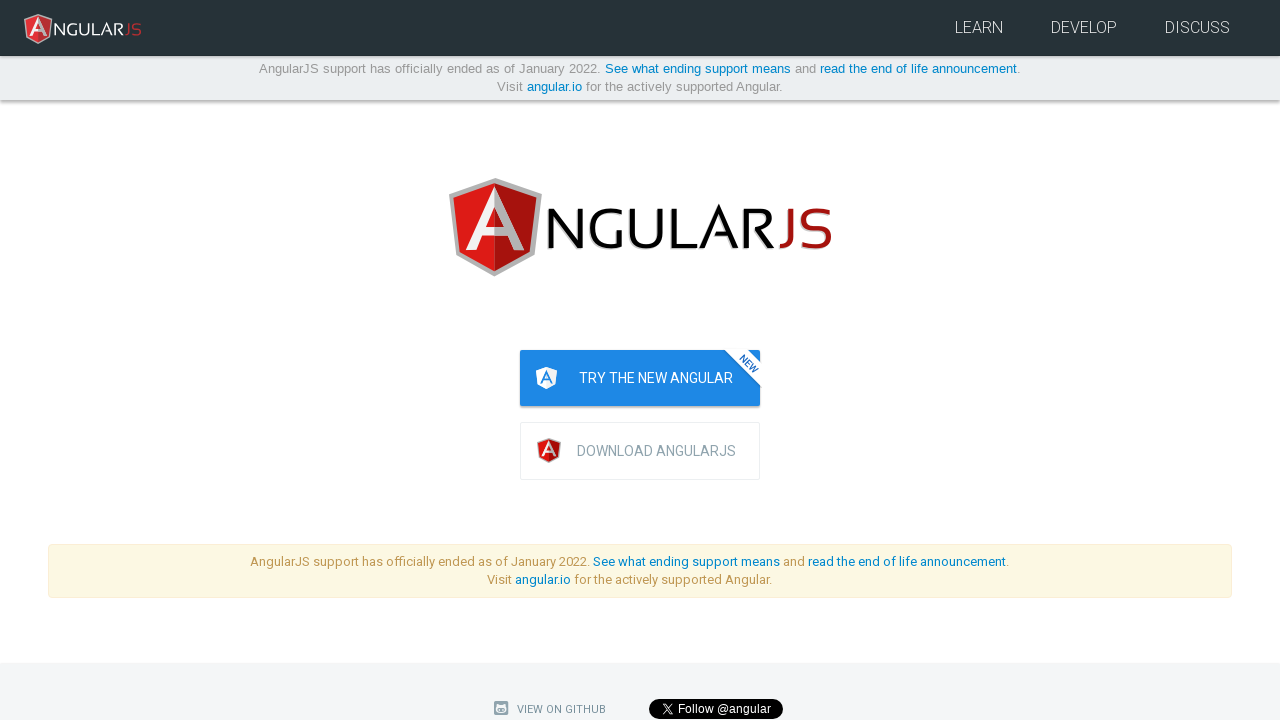

Filled input field with name 'Julie' on input[ng-model='yourName']
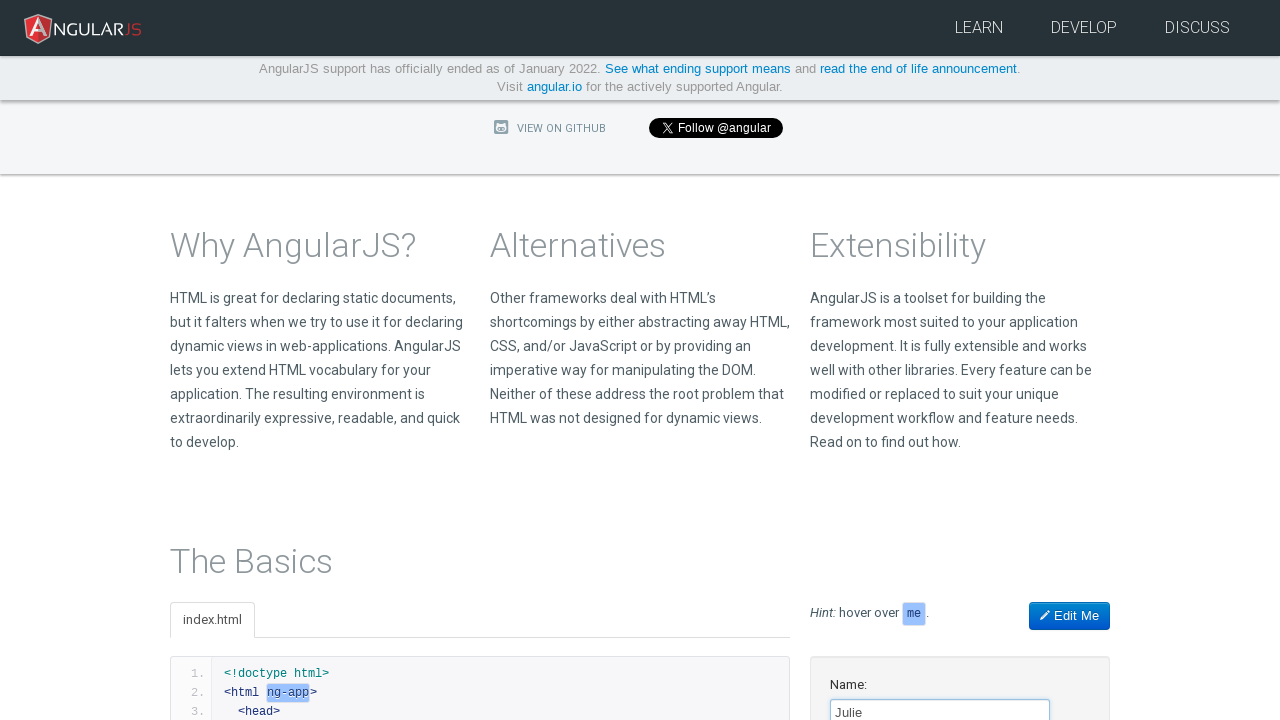

Greeting element appeared after data binding
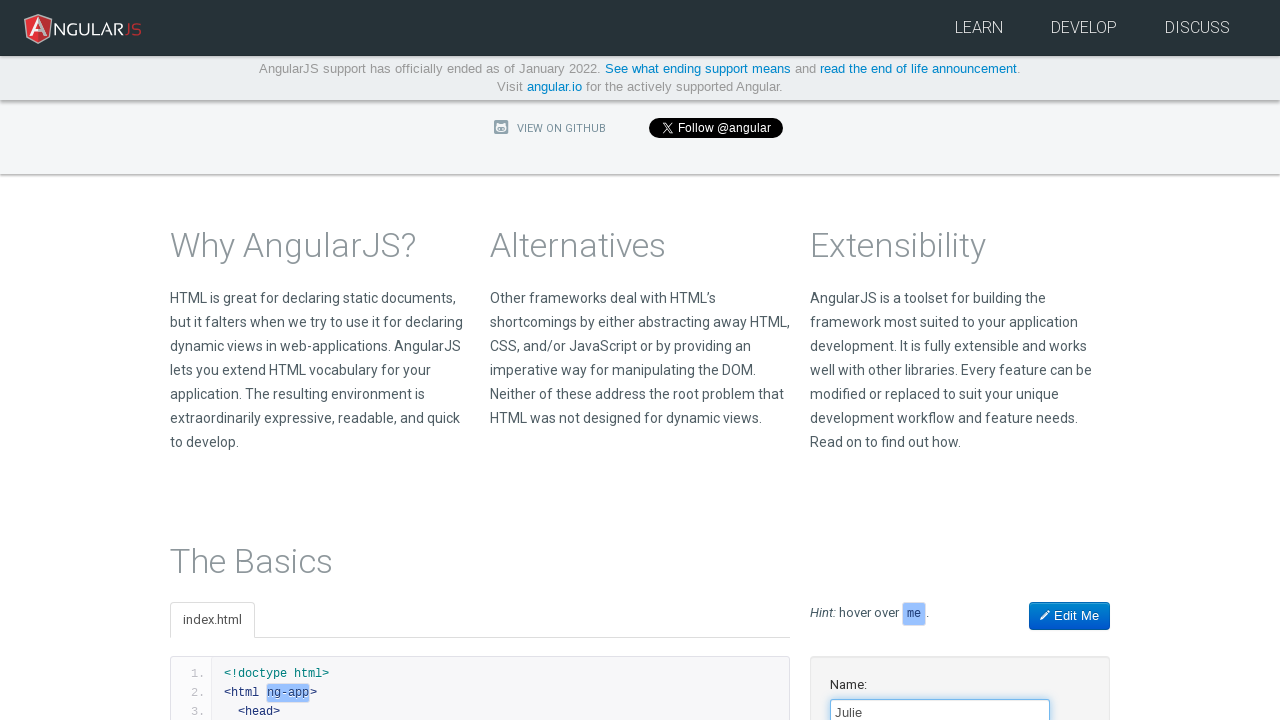

Verified greeting text 'Hello Julie!' is displayed
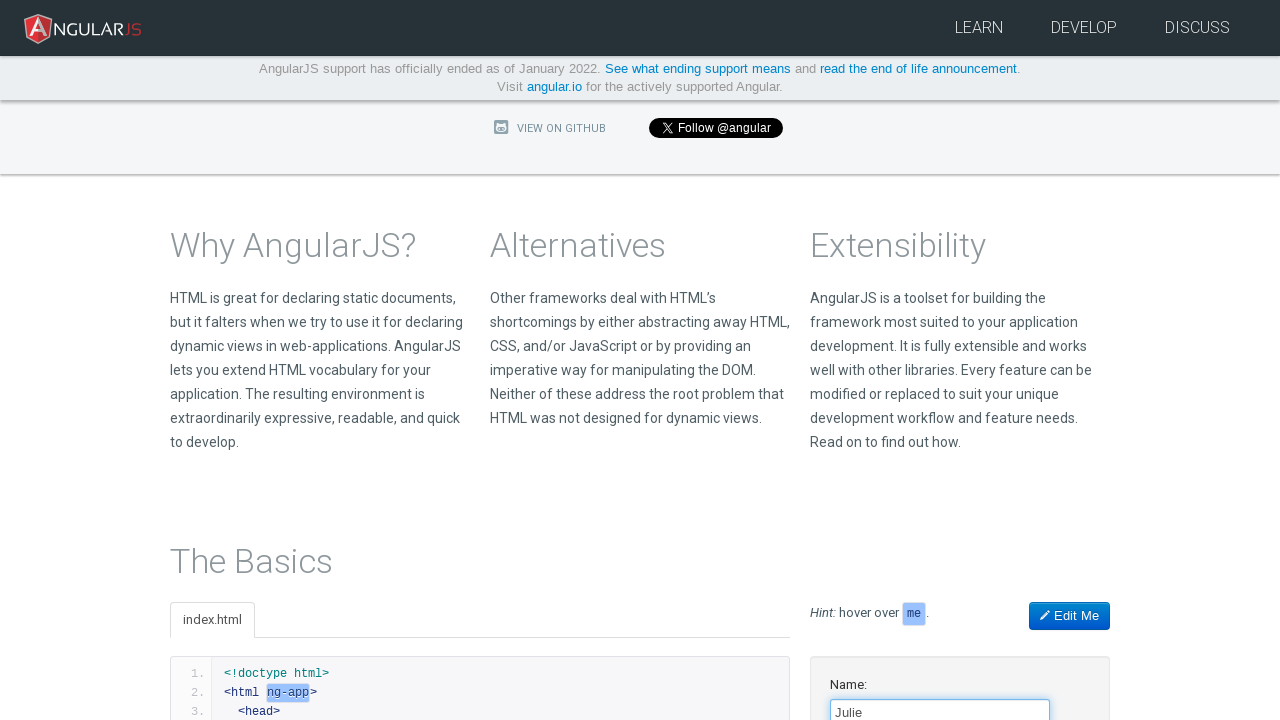

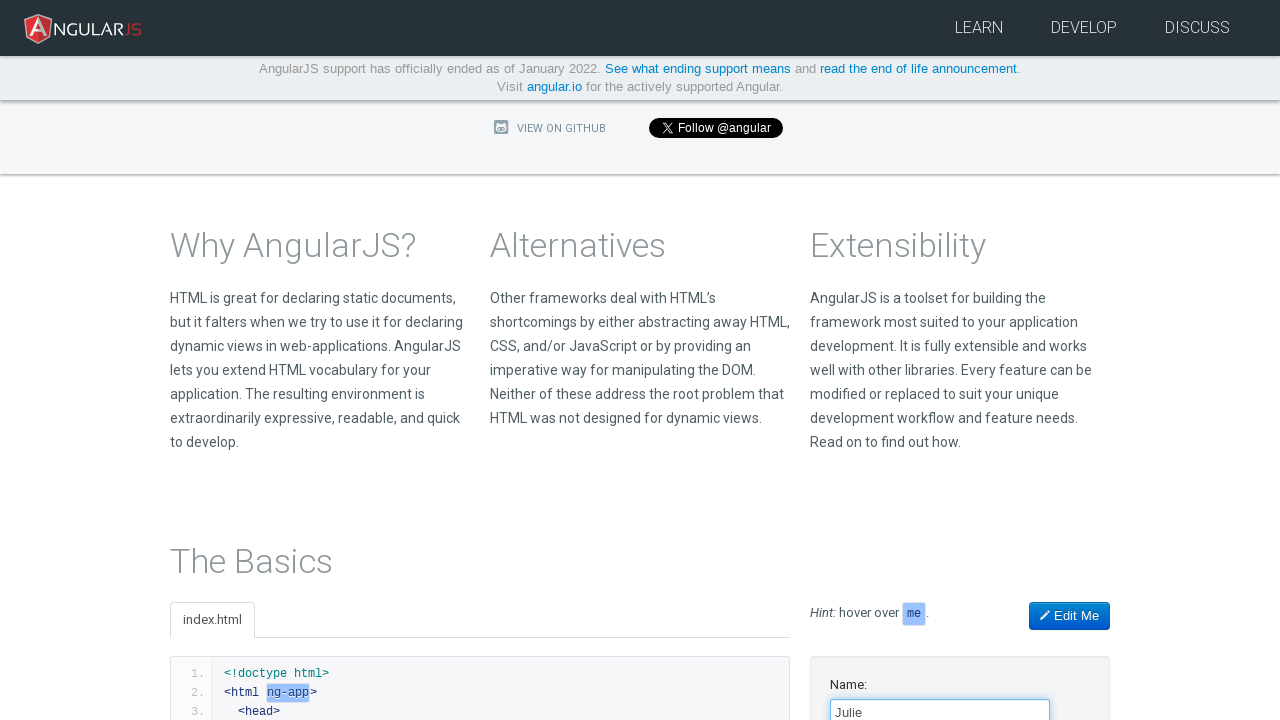